Tests that a button becomes clickable after a wait period, clicks it, and verifies a success message is displayed

Starting URL: http://suninjuly.github.io/wait2.html

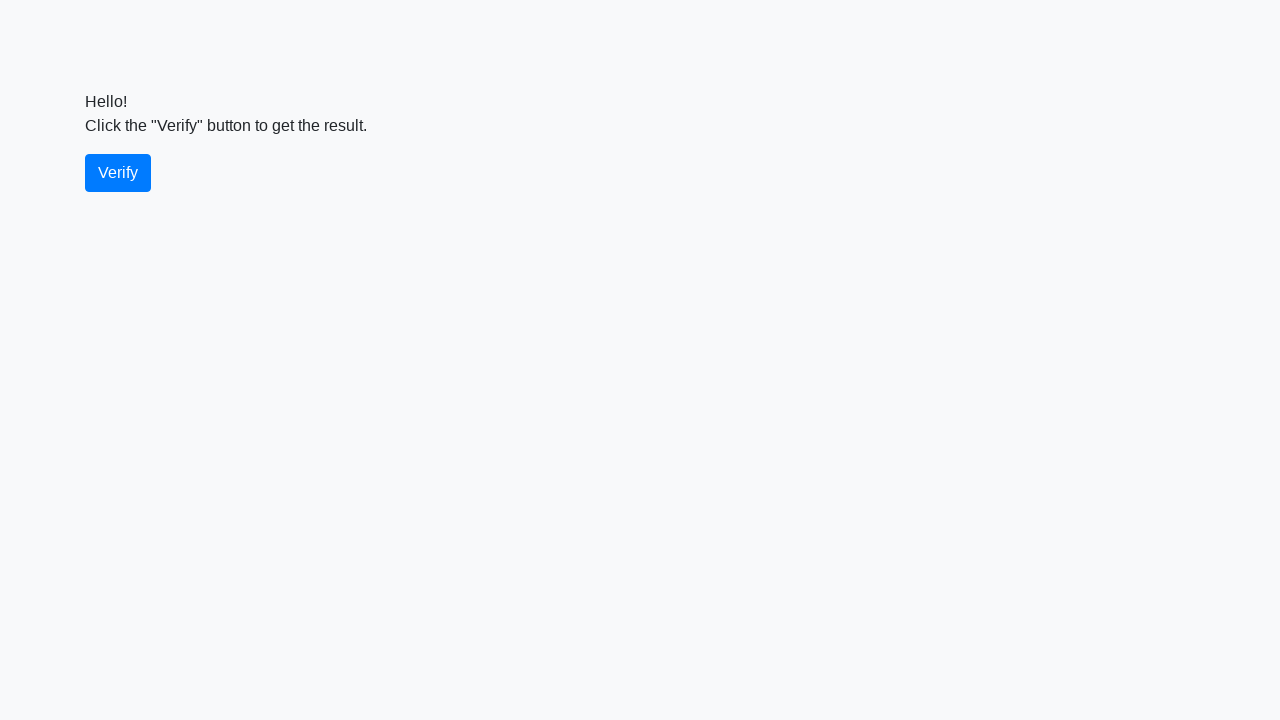

Navigated to explicit waits test page
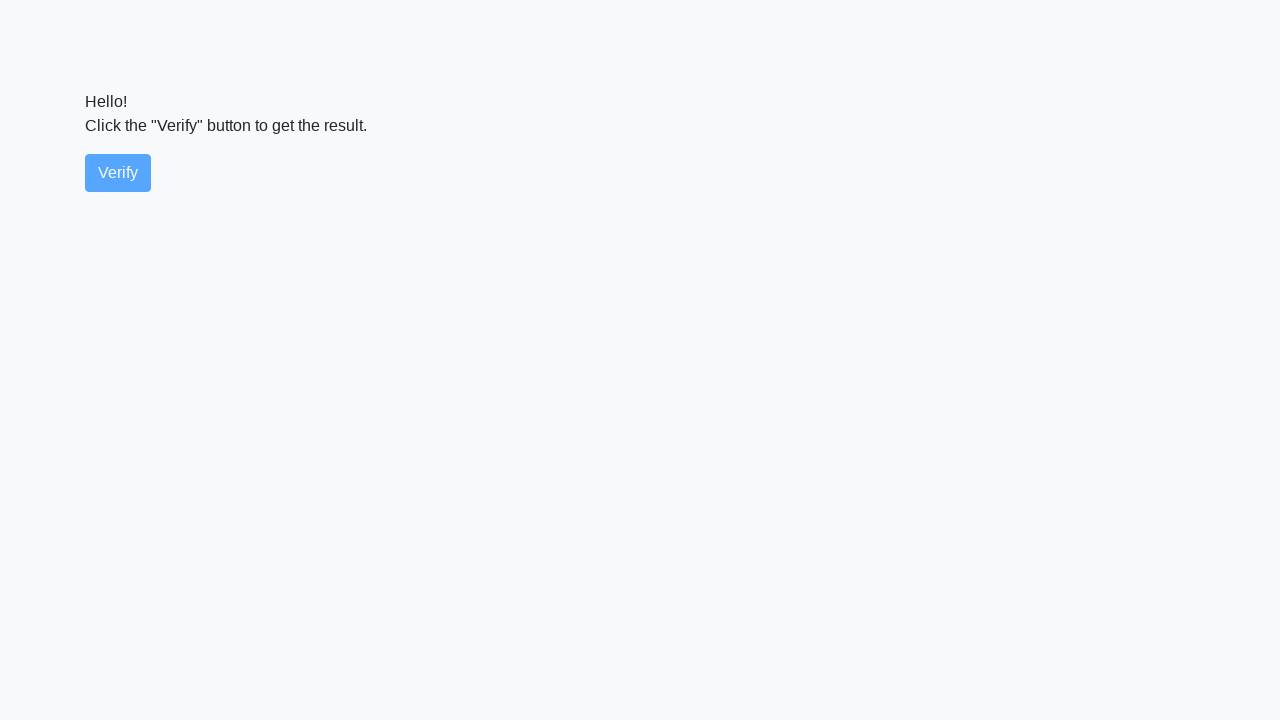

Verify button became visible
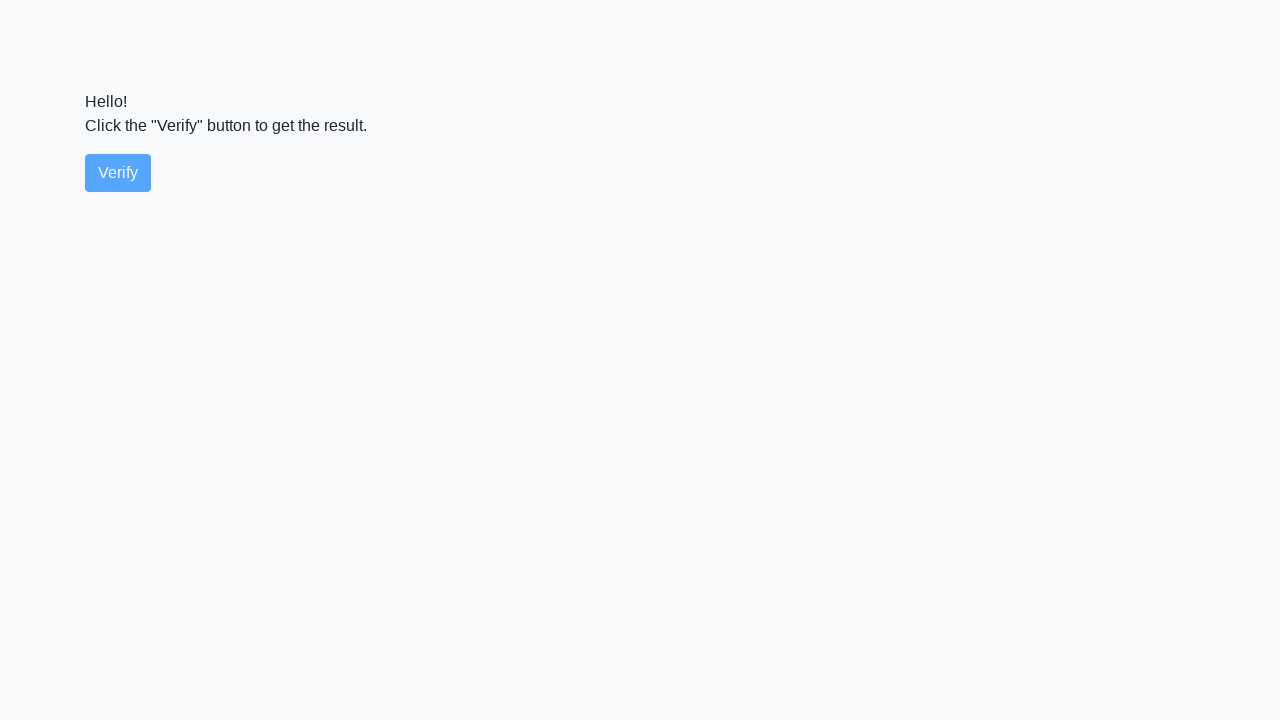

Clicked verify button at (118, 173) on #verify
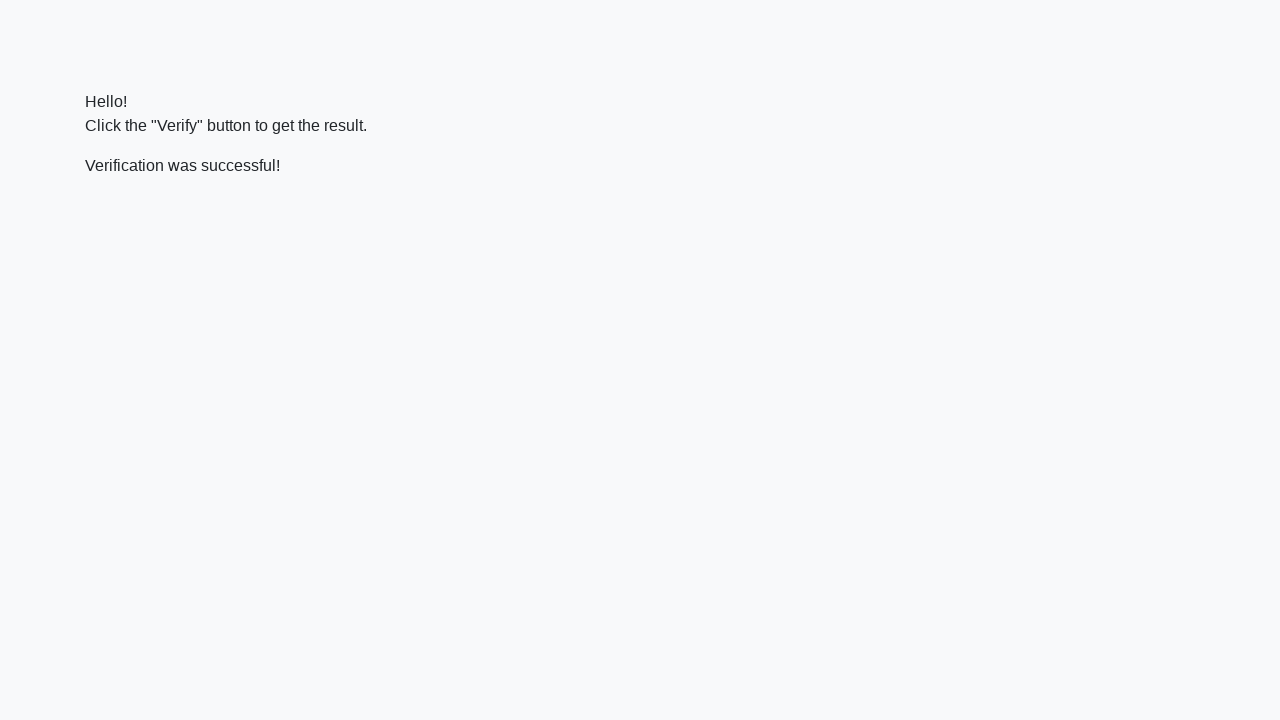

Success message appeared
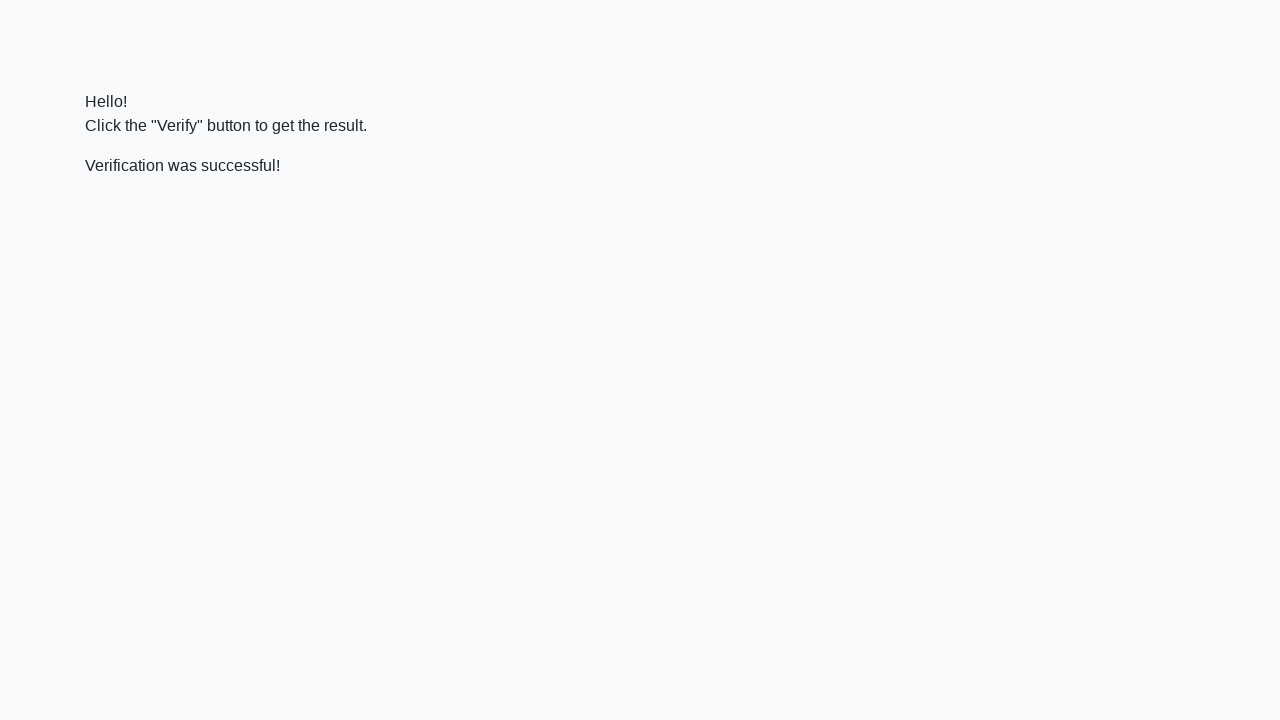

Located success message element
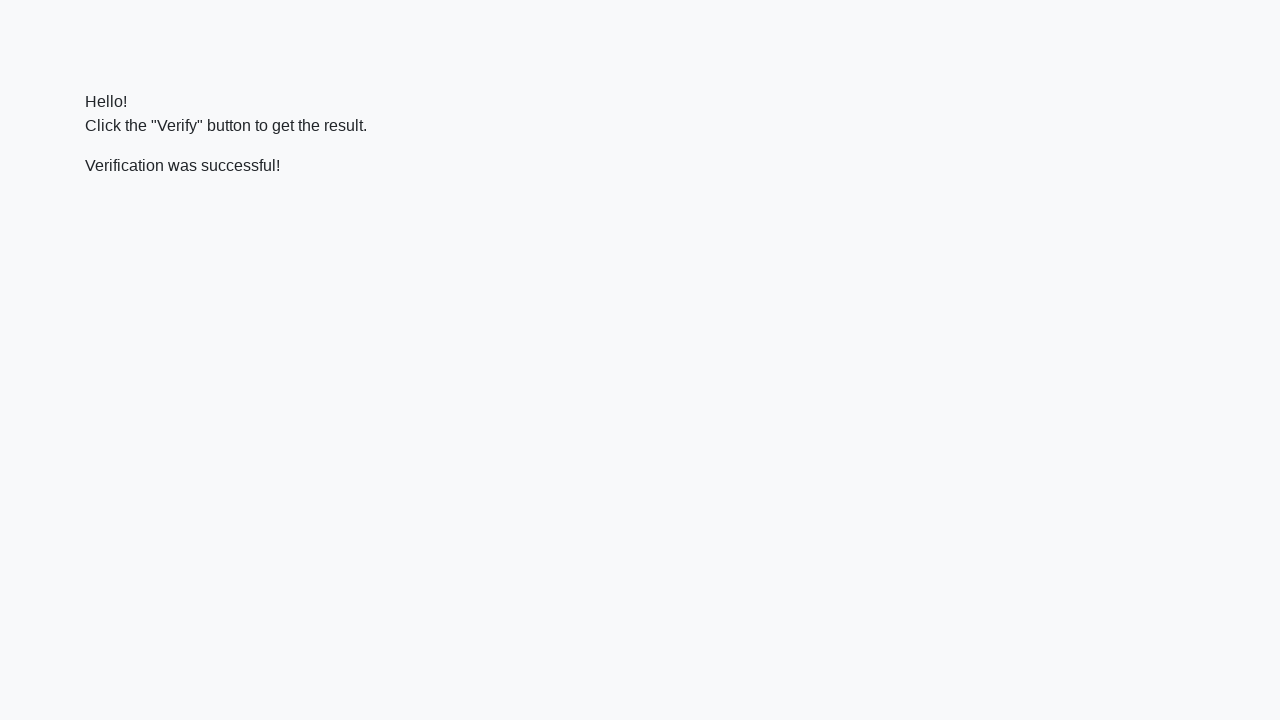

Verified success message contains 'successful'
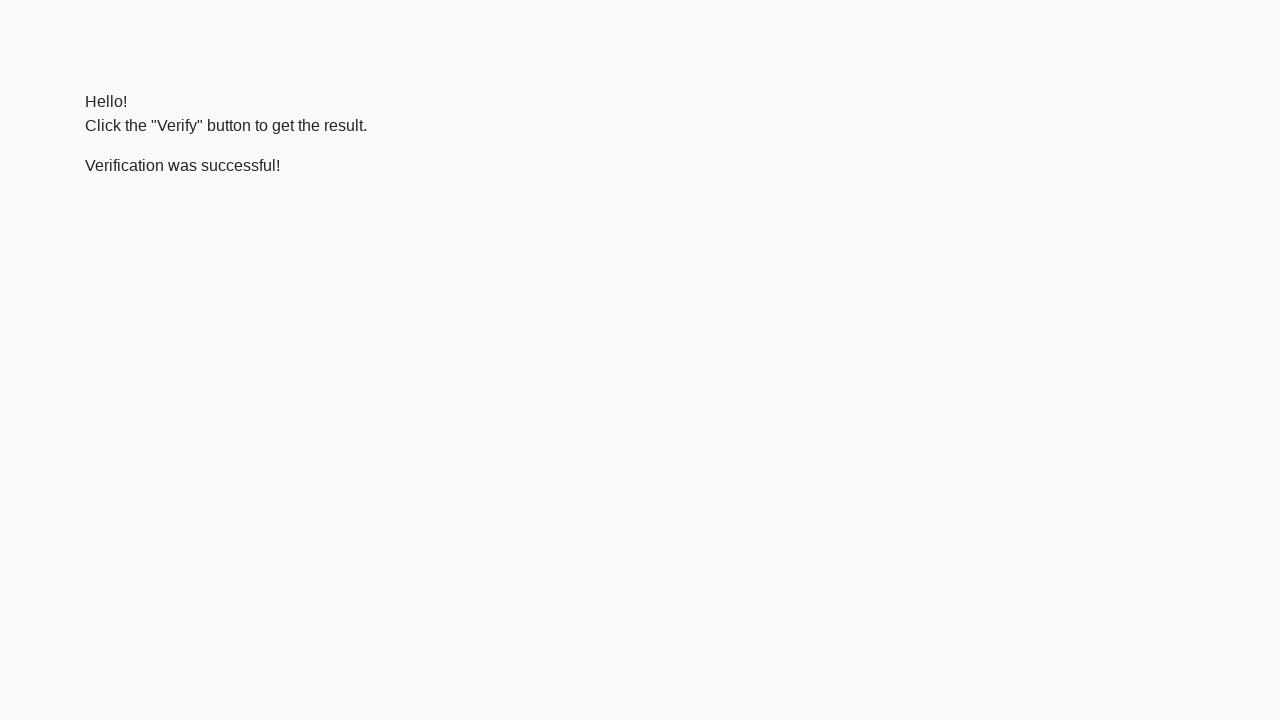

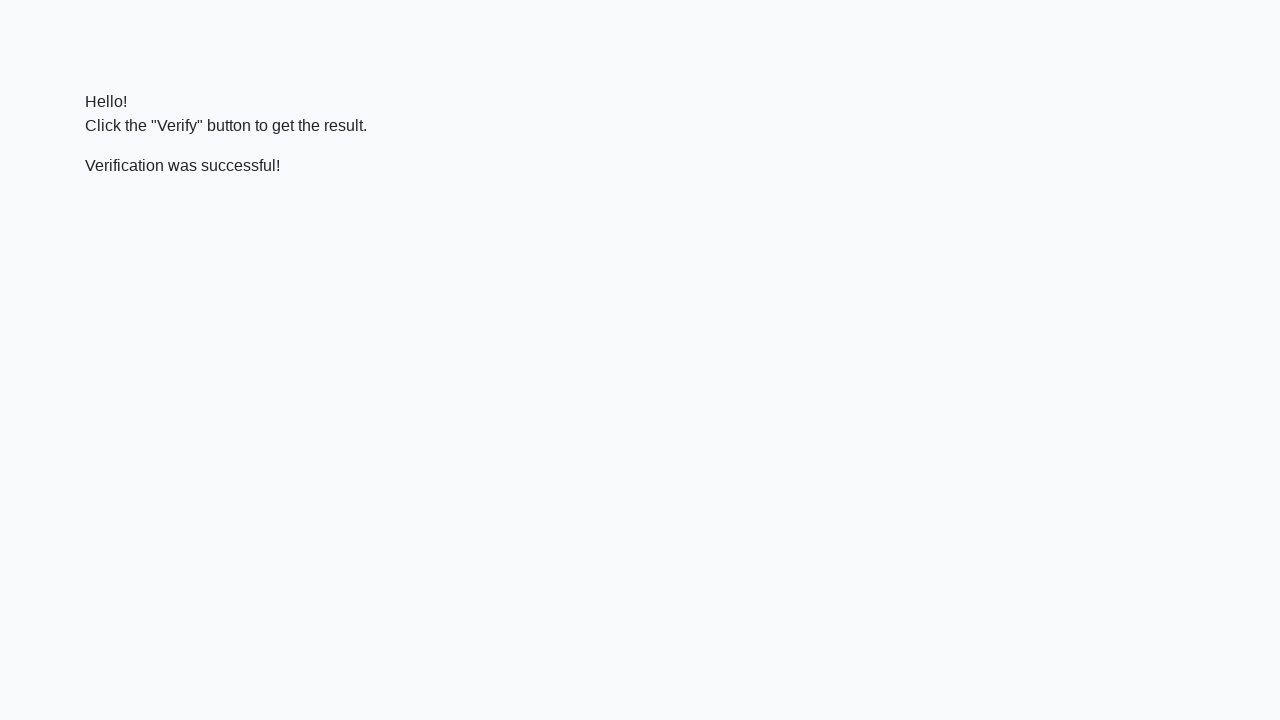